Tests a text box form submission by filling in user details (name, email, addresses) and verifying the output is displayed after submission

Starting URL: https://demoqa.com/text-box

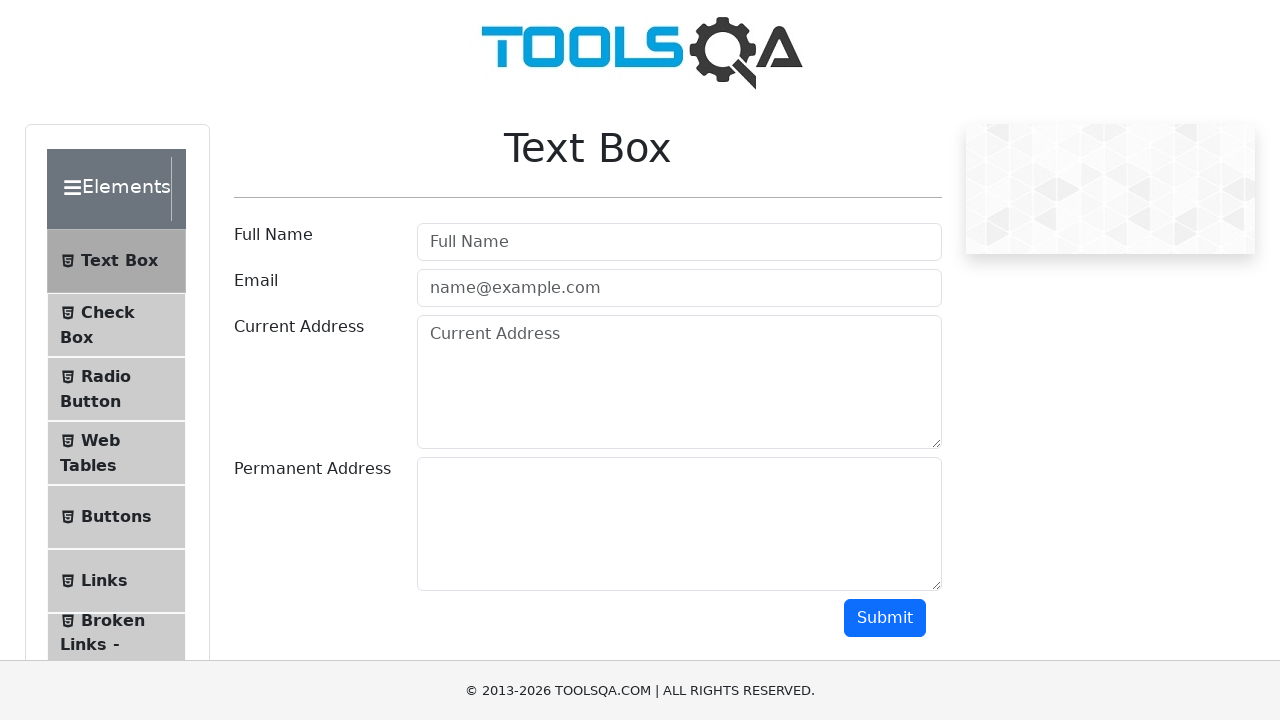

Clicked on Full Name field at (679, 242) on #userName
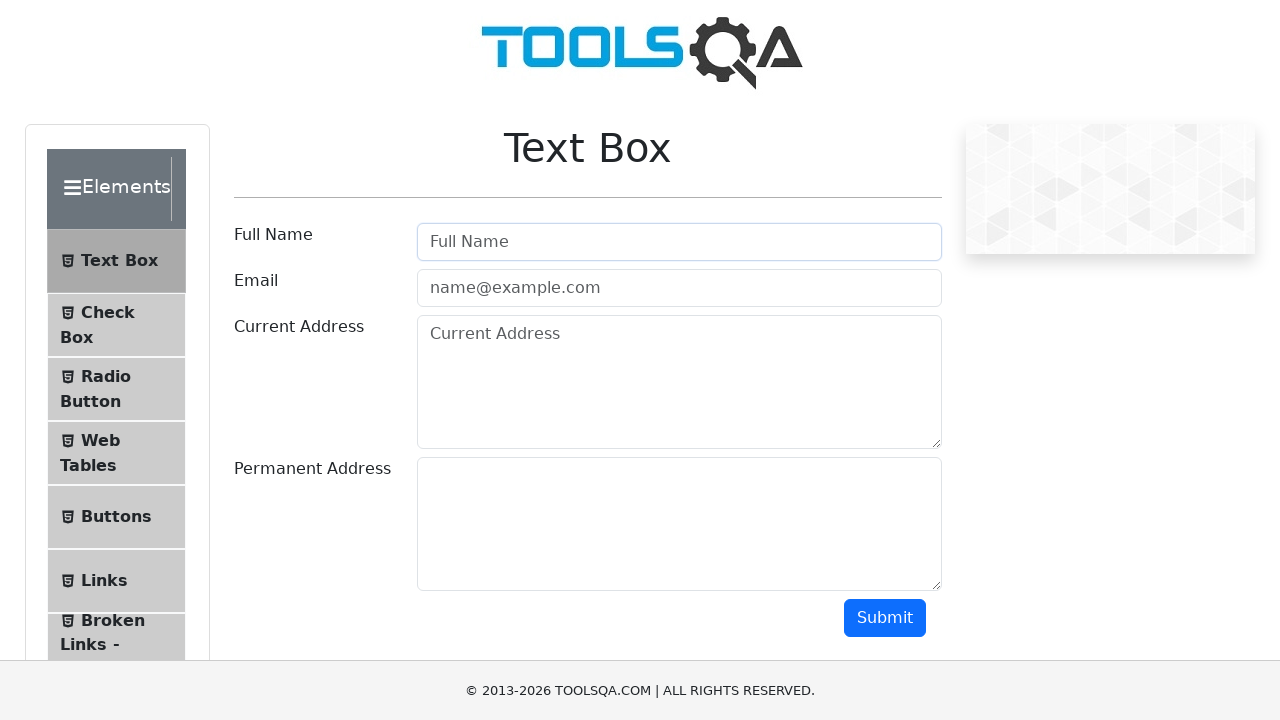

Filled Full Name field with 'John Smith' on #userName
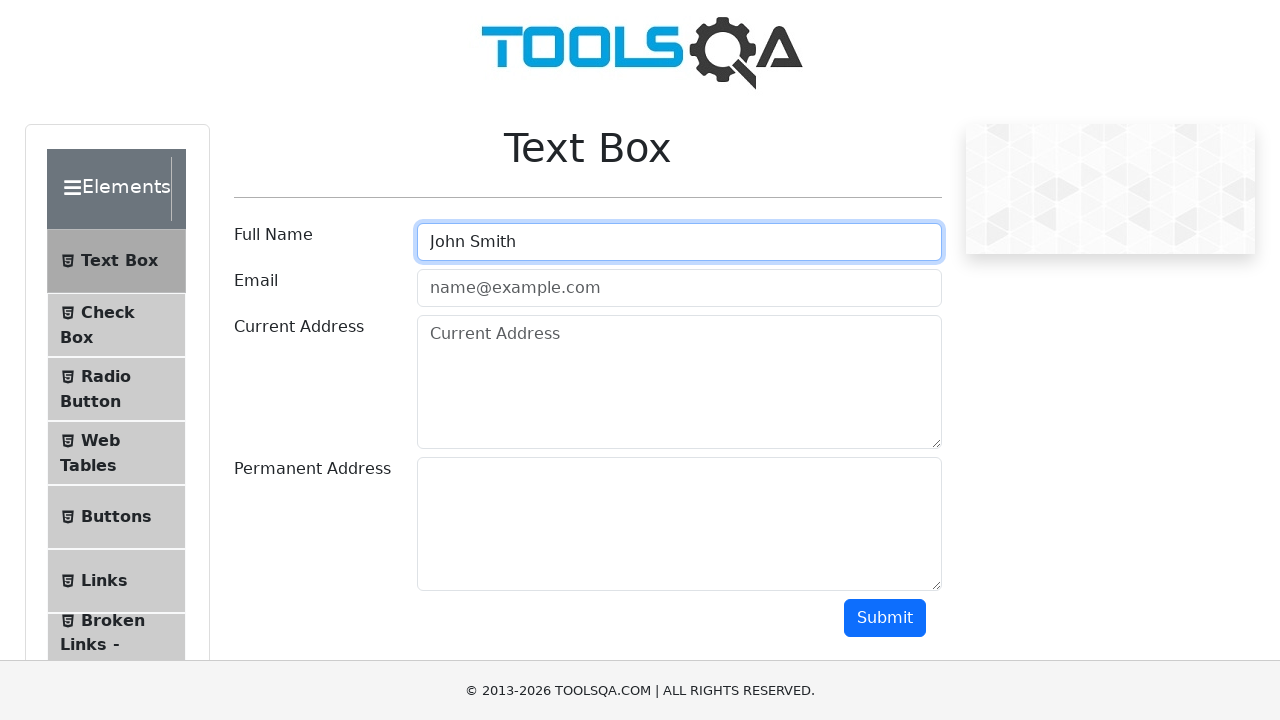

Clicked on Email field at (679, 288) on .mr-sm-2[id='userEmail']
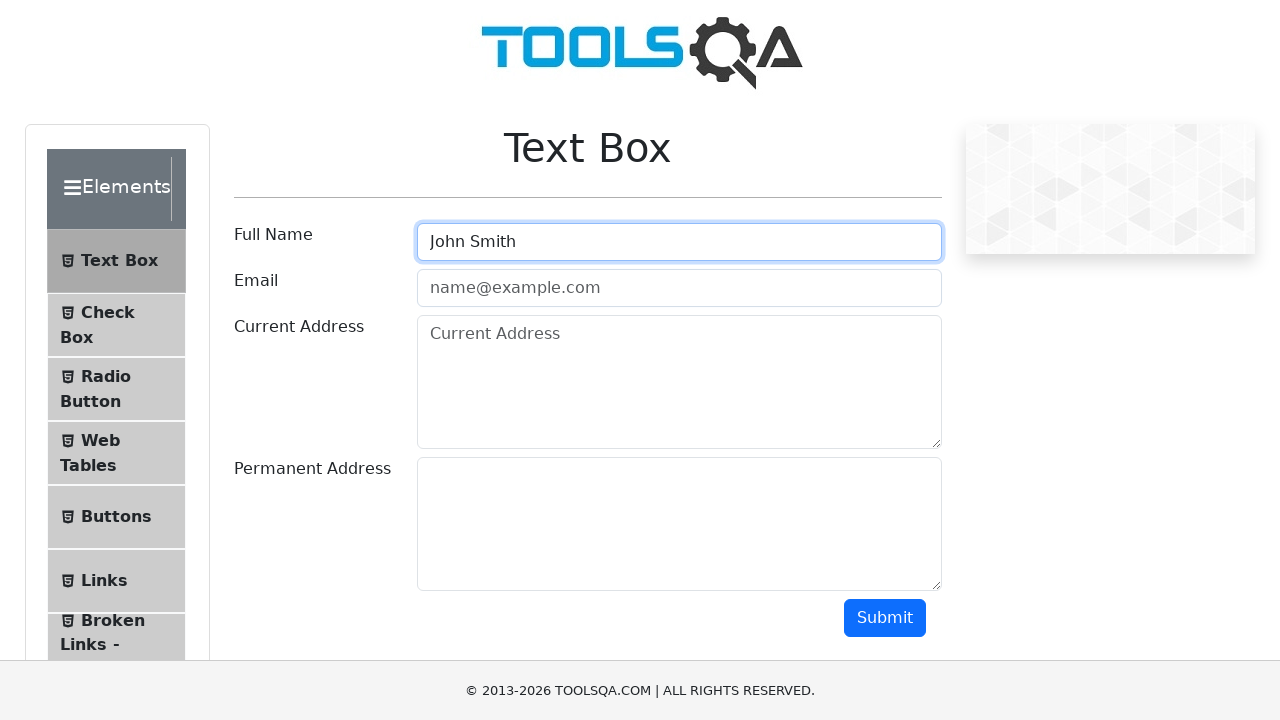

Filled Email field with 'john.smith@example.com' on .mr-sm-2[id='userEmail']
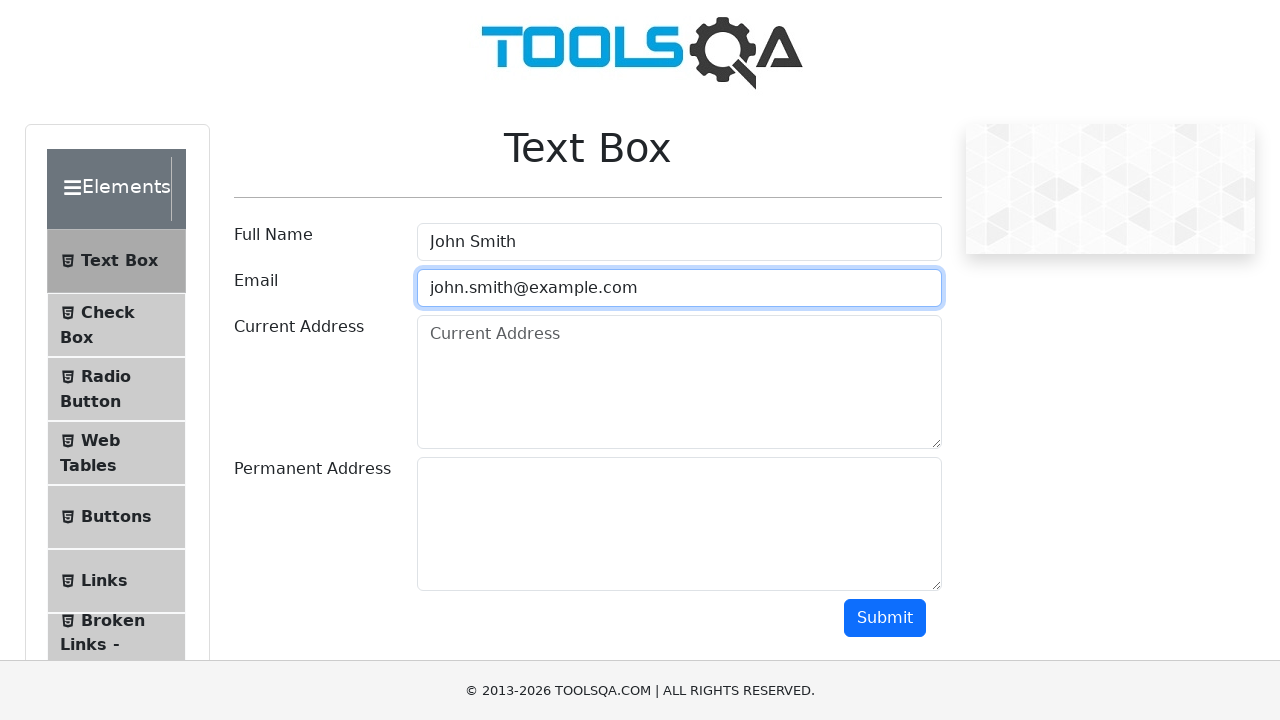

Clicked on Current Address field at (679, 382) on #currentAddress
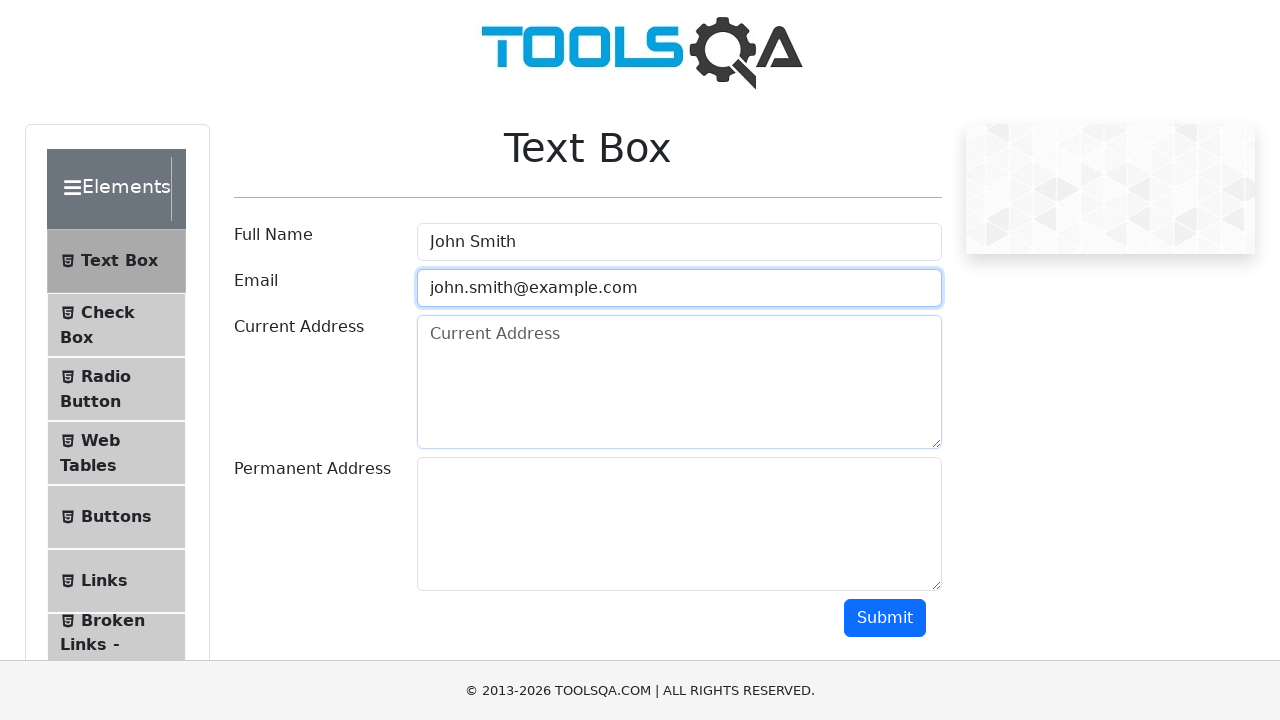

Filled Current Address field with '123 Main Street, New York, USA' on #currentAddress
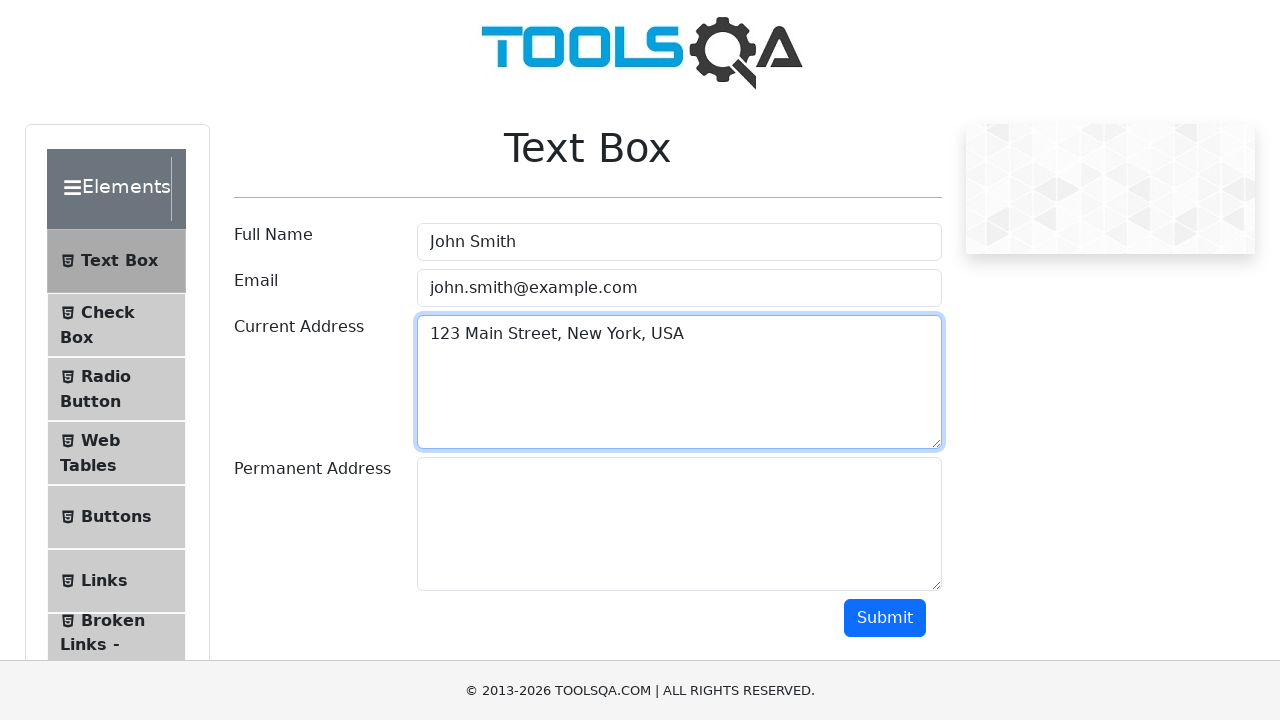

Clicked on Permanent Address field at (679, 524) on #permanentAddress
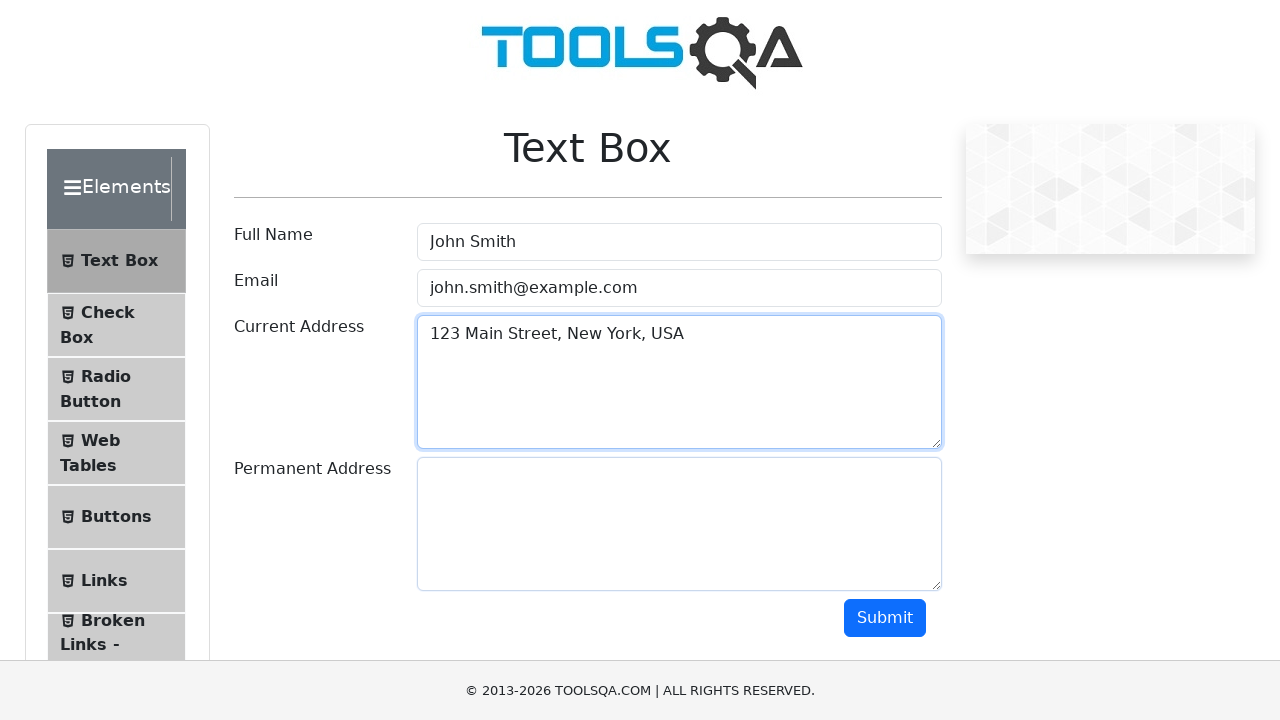

Filled Permanent Address field with '456 Oak Avenue, Boston, USA' on #permanentAddress
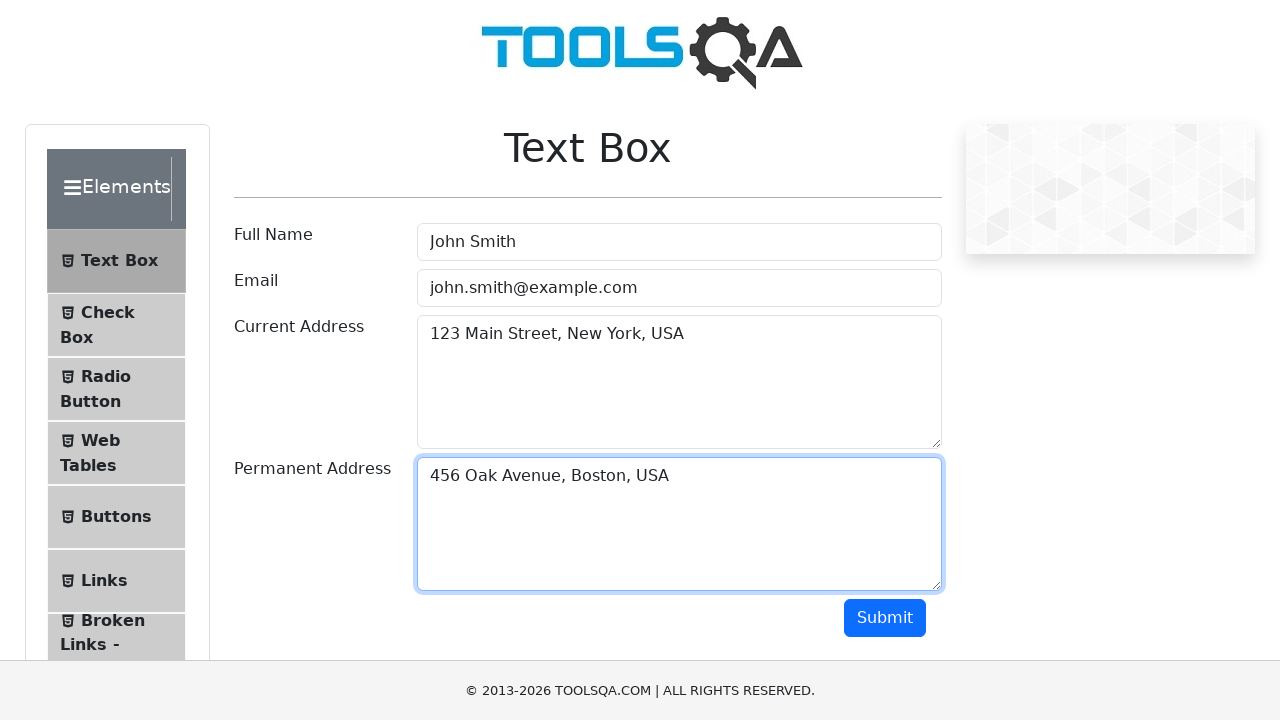

Clicked Submit button to submit form at (885, 618) on button.btn
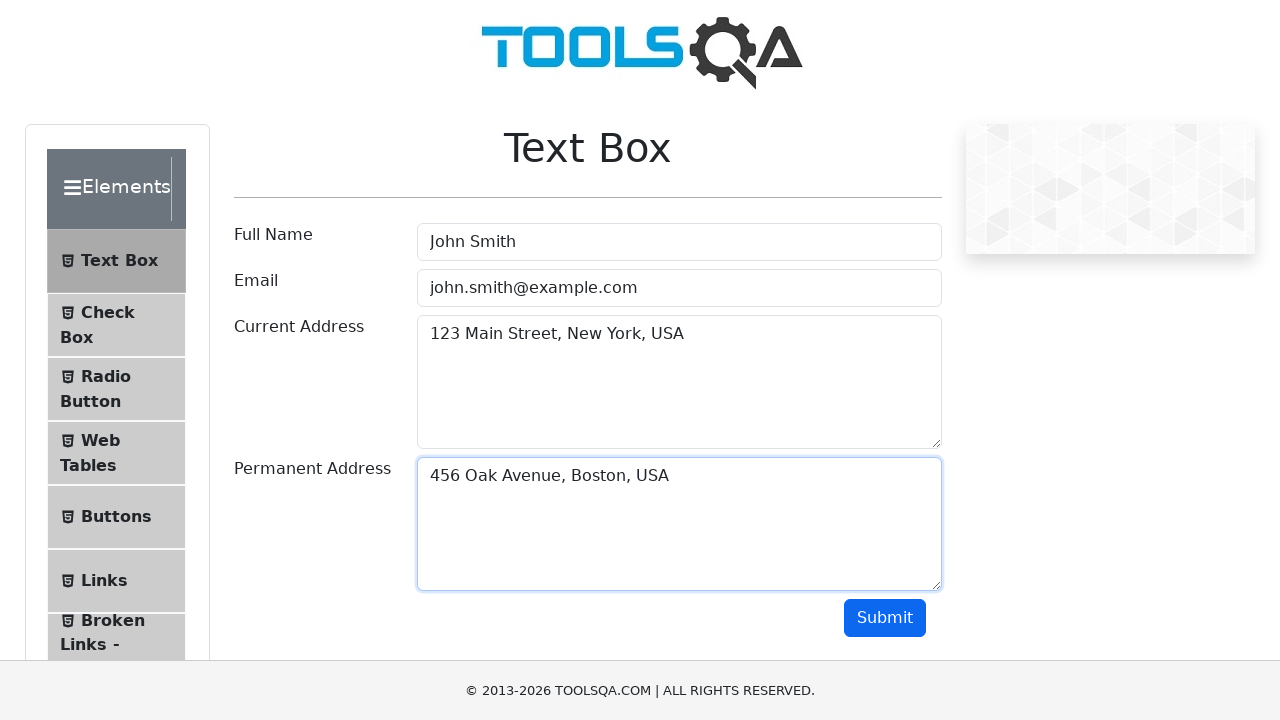

Output name field appeared after form submission
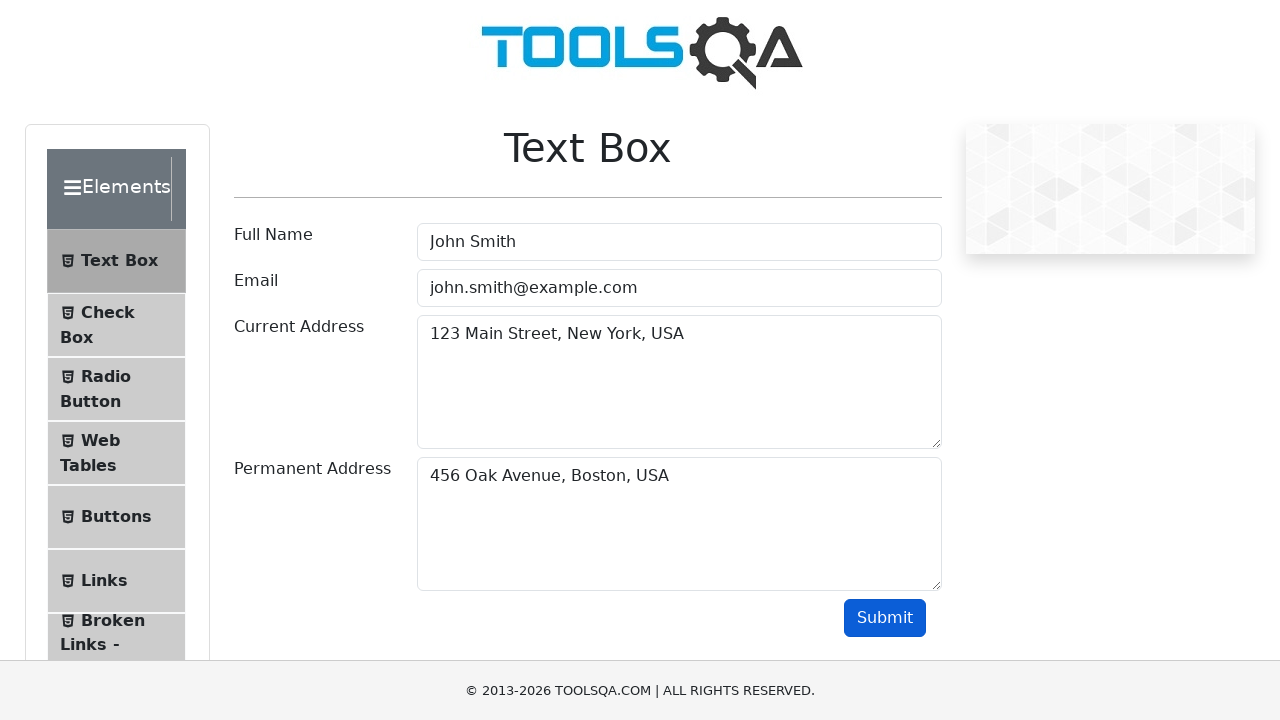

Output email field is present
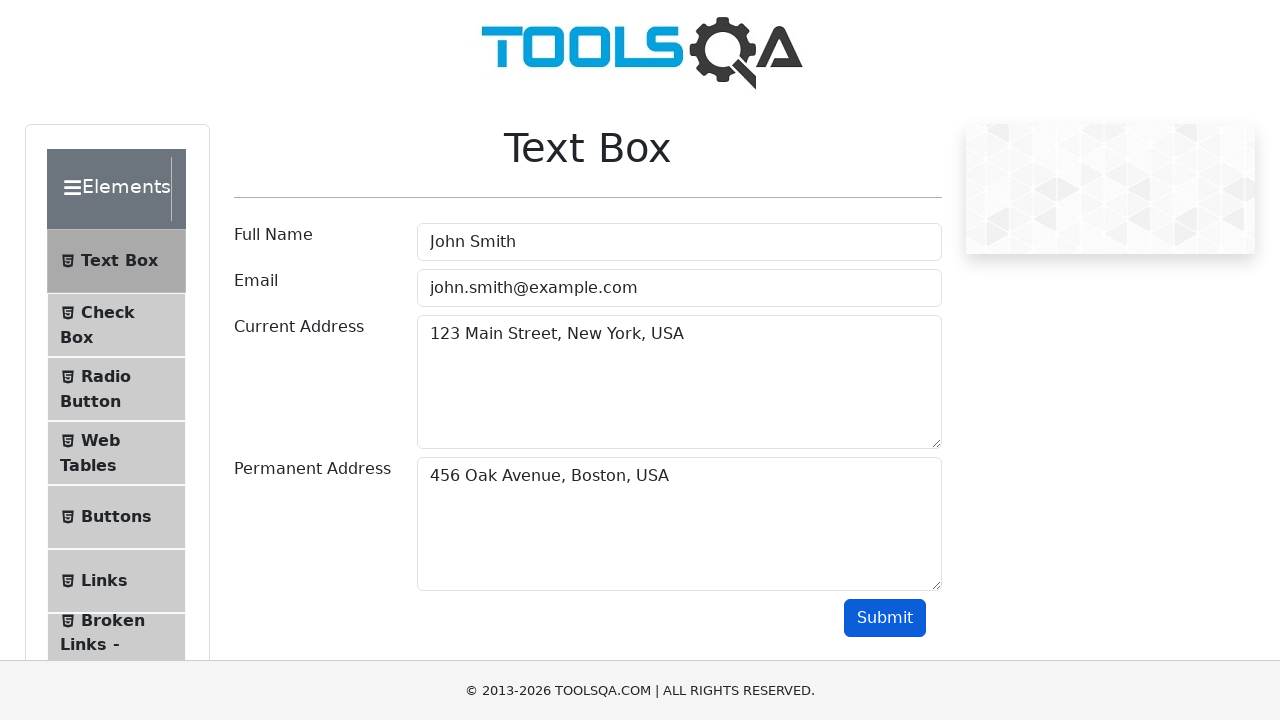

Output current address field is present
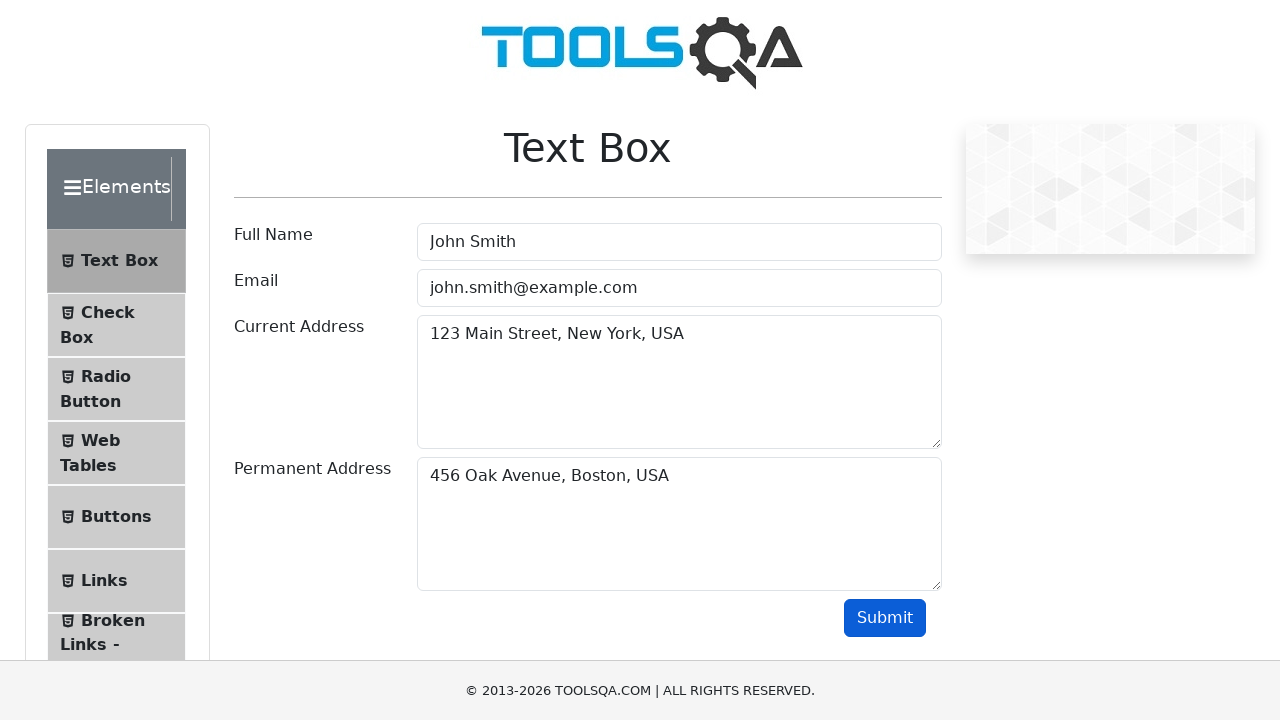

Output permanent address field is present
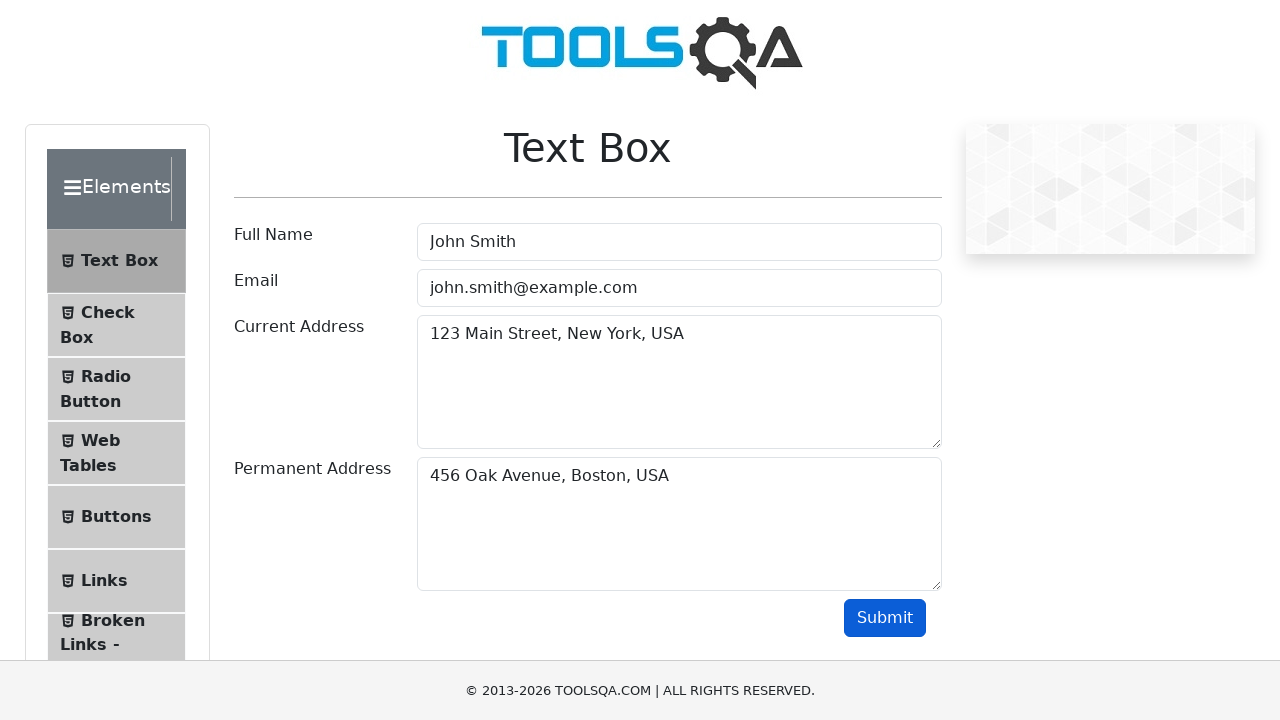

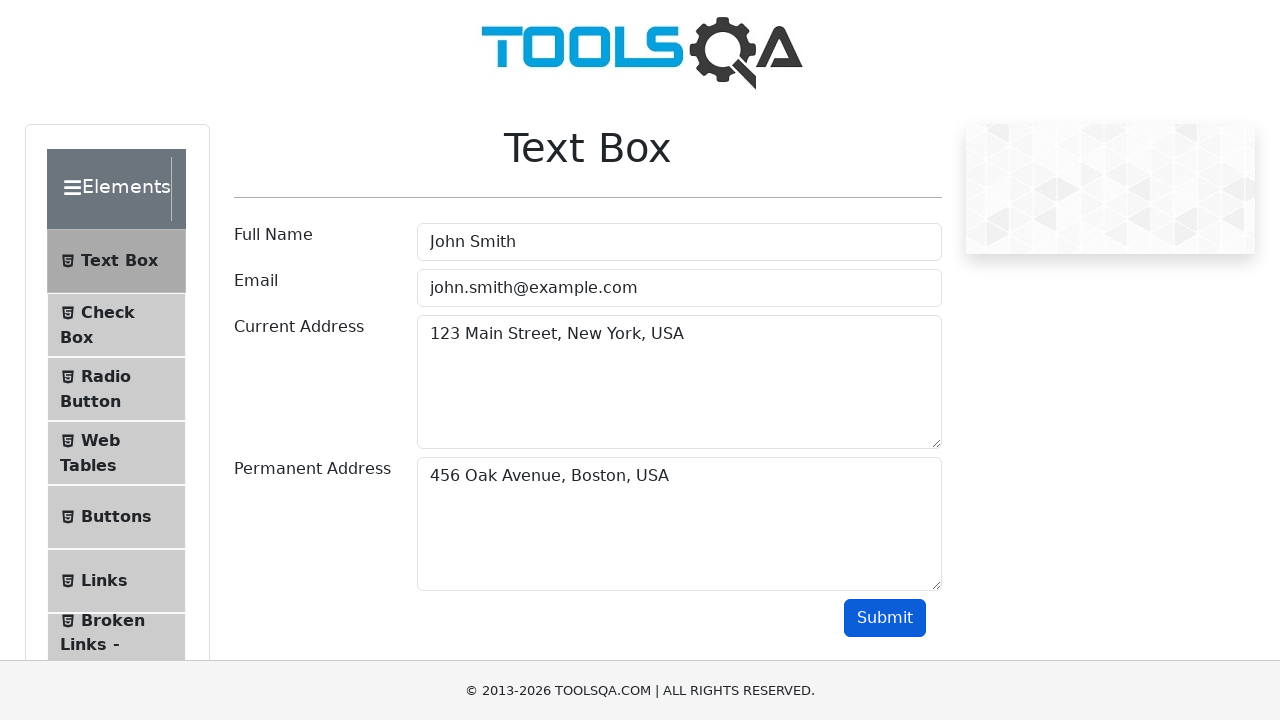